Waits for a price to reach $100, clicks book button, solves a math problem and submits the answer

Starting URL: http://suninjuly.github.io/explicit_wait2.html

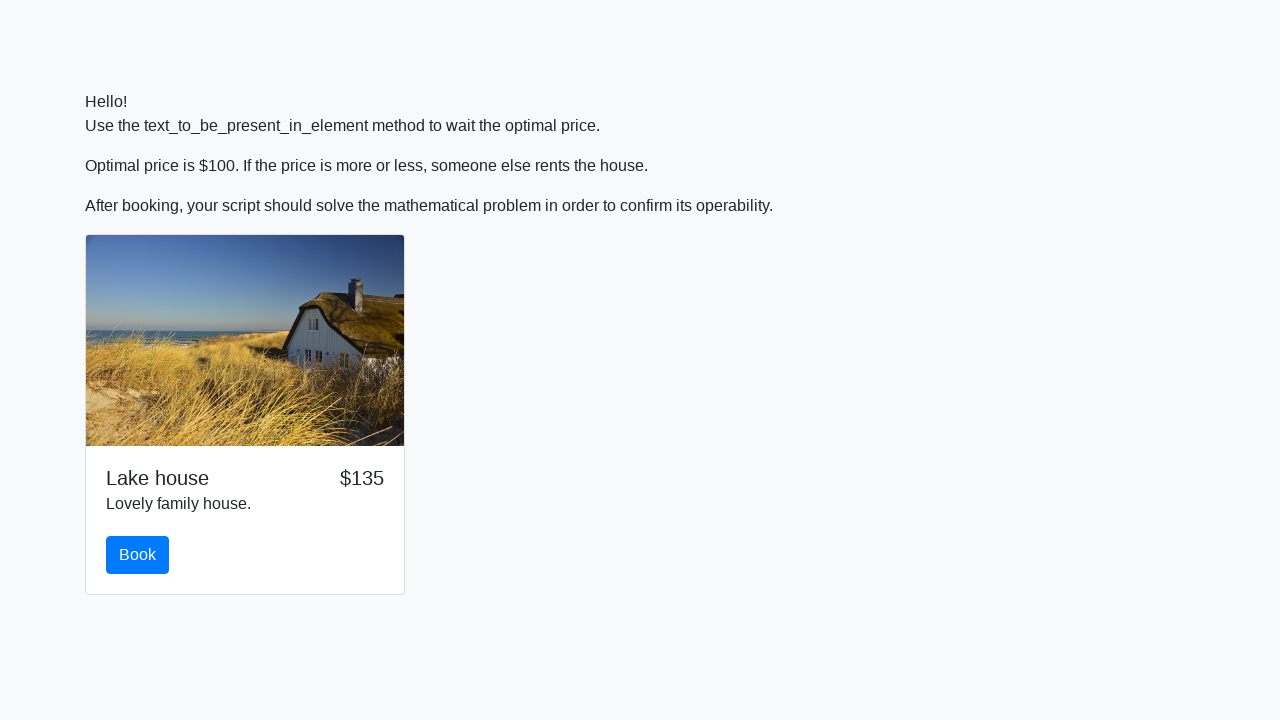

Waited for price to reach $100
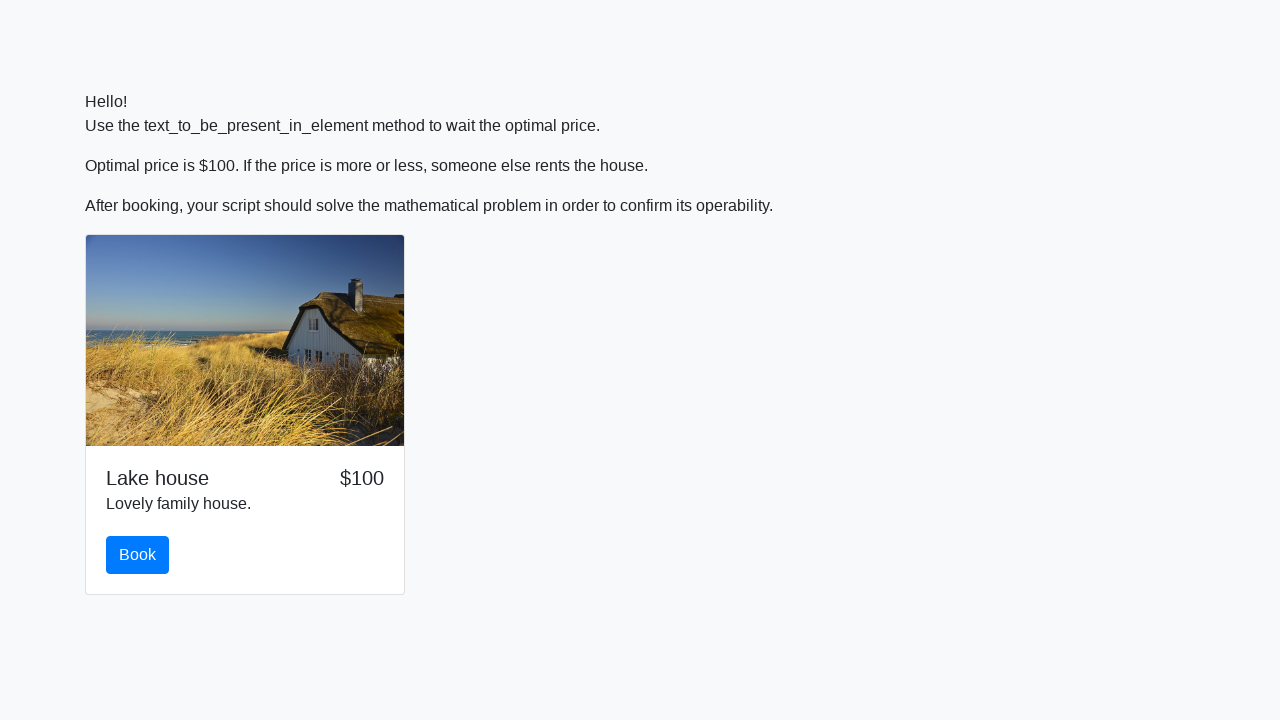

Clicked book button at (138, 555) on button#book
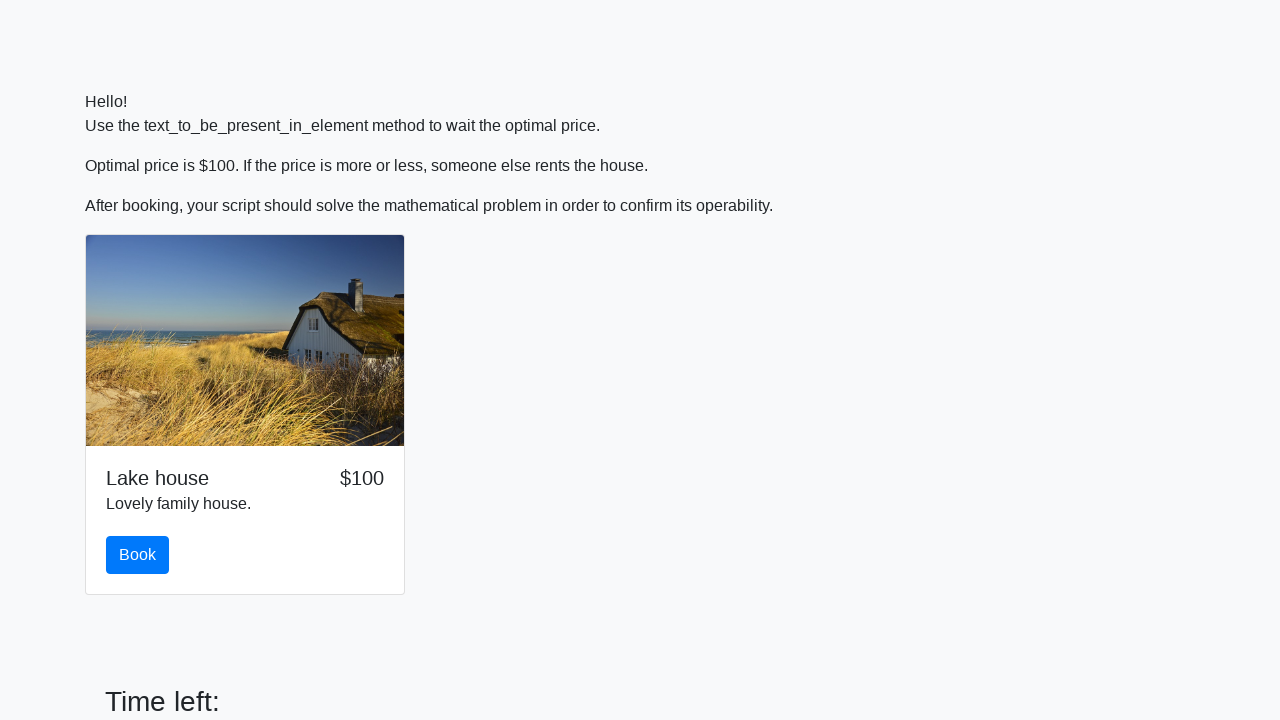

Retrieved value 159 from input field for calculation
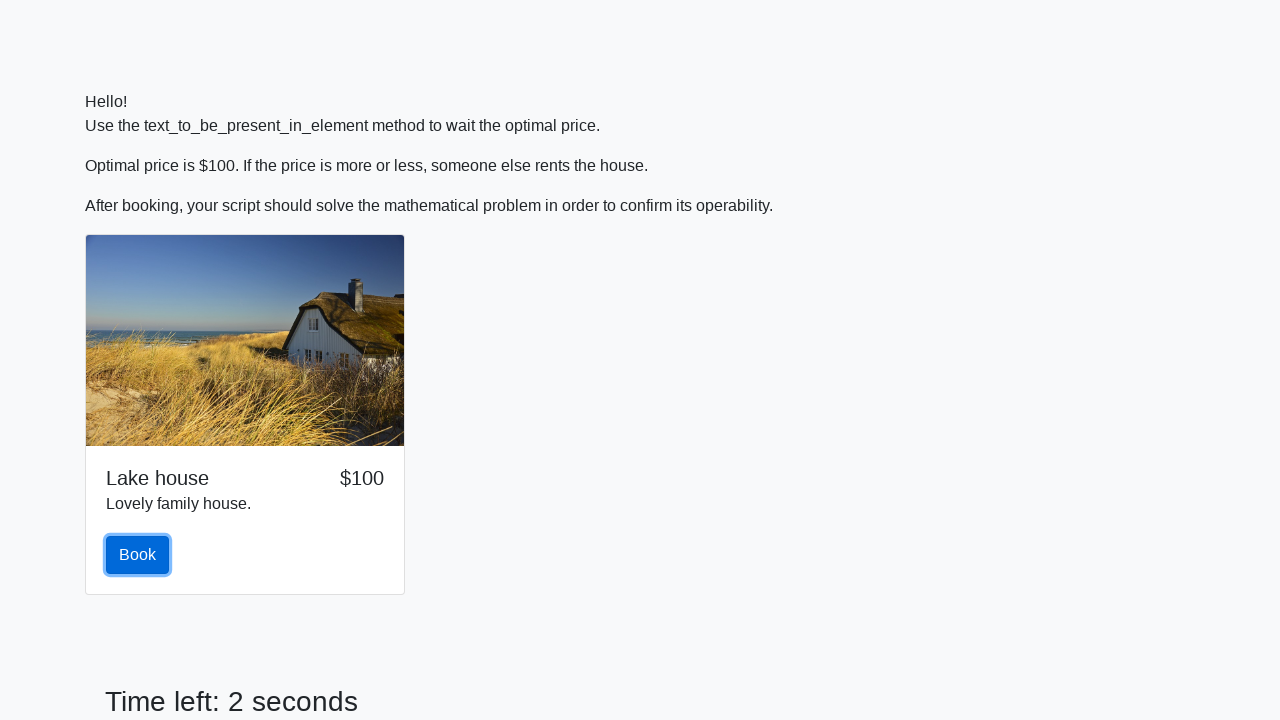

Filled answer field with calculated result: 2.422520191794503 on #answer
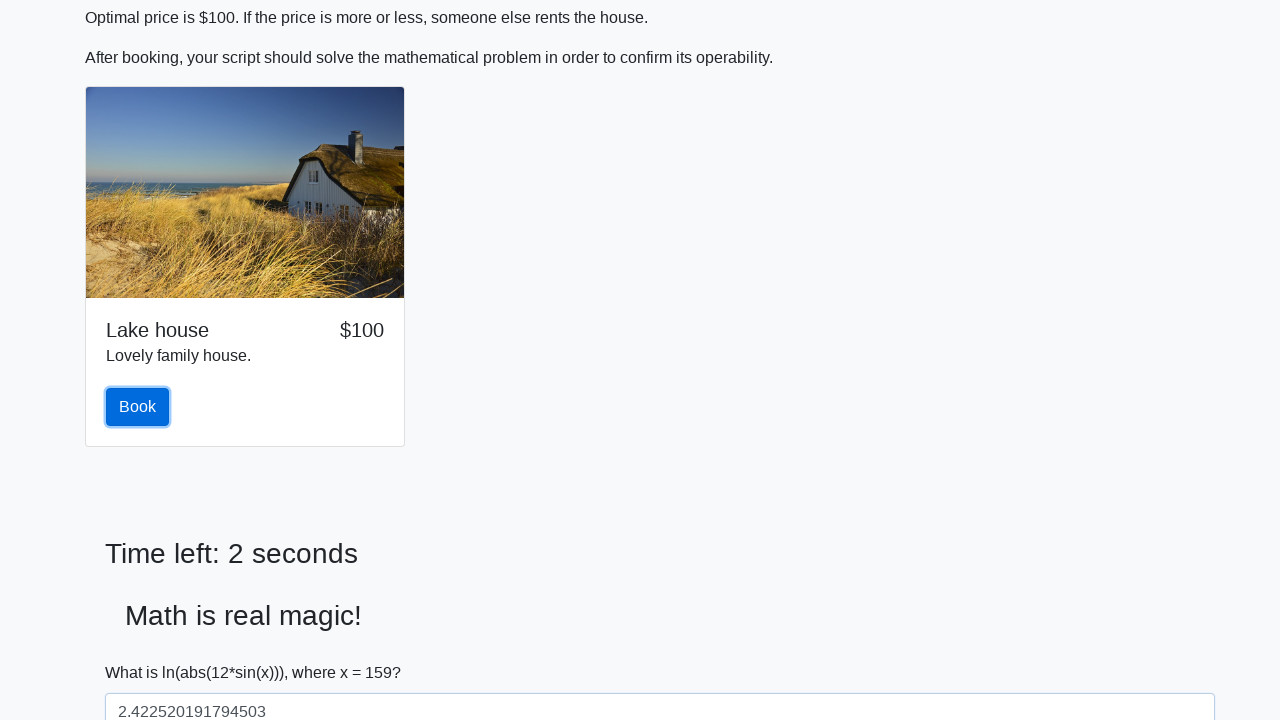

Submitted the form at (143, 651) on button[type="submit"]
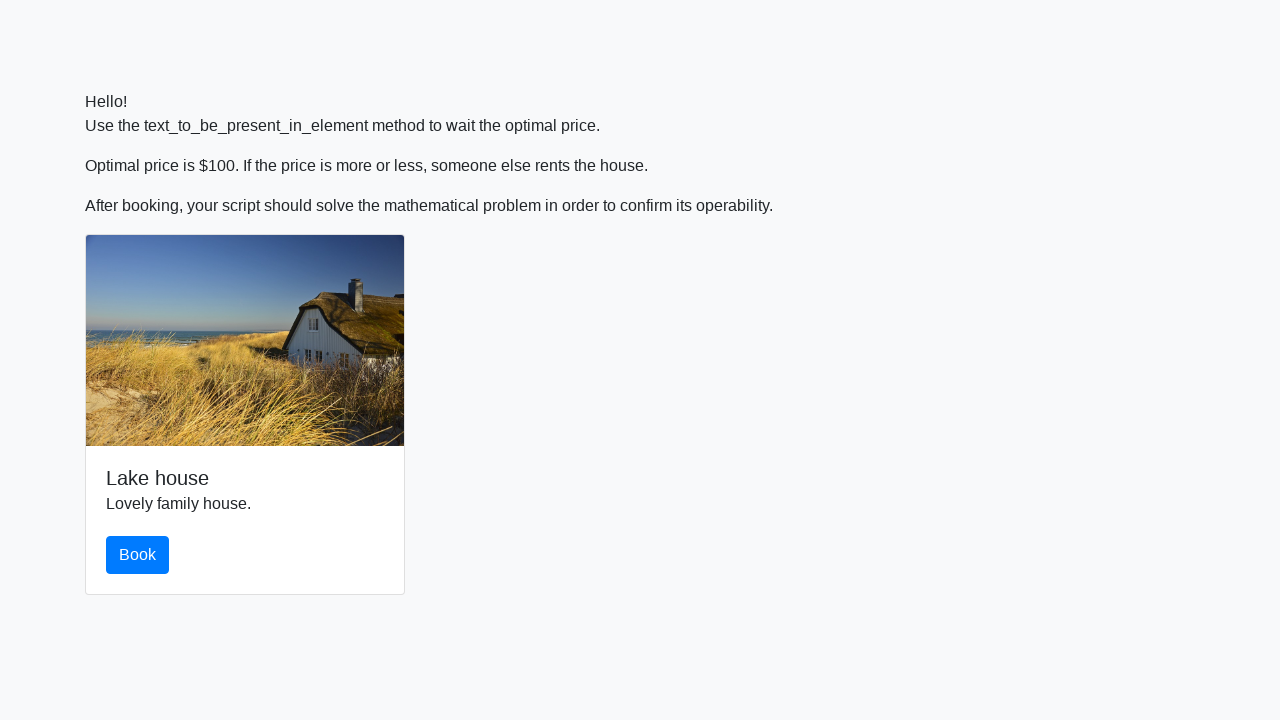

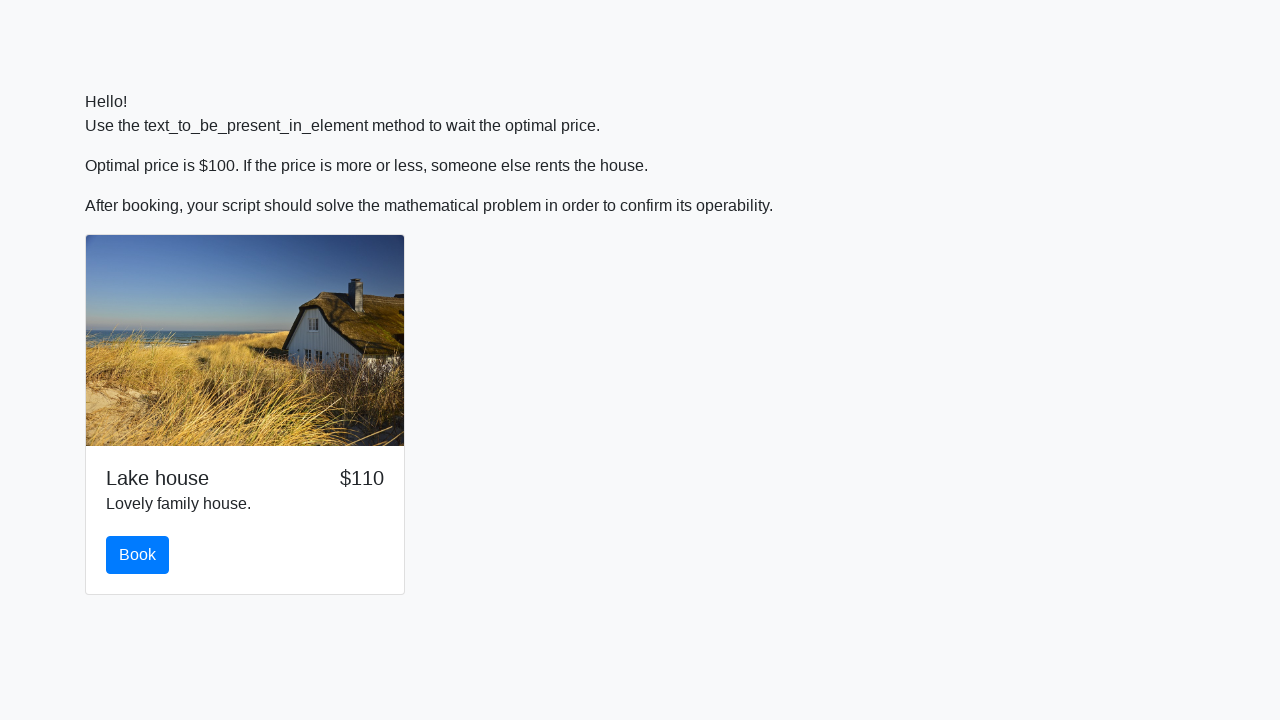